Tests data persistence by adding todos, marking one complete, and reloading the page

Starting URL: https://demo.playwright.dev/todomvc

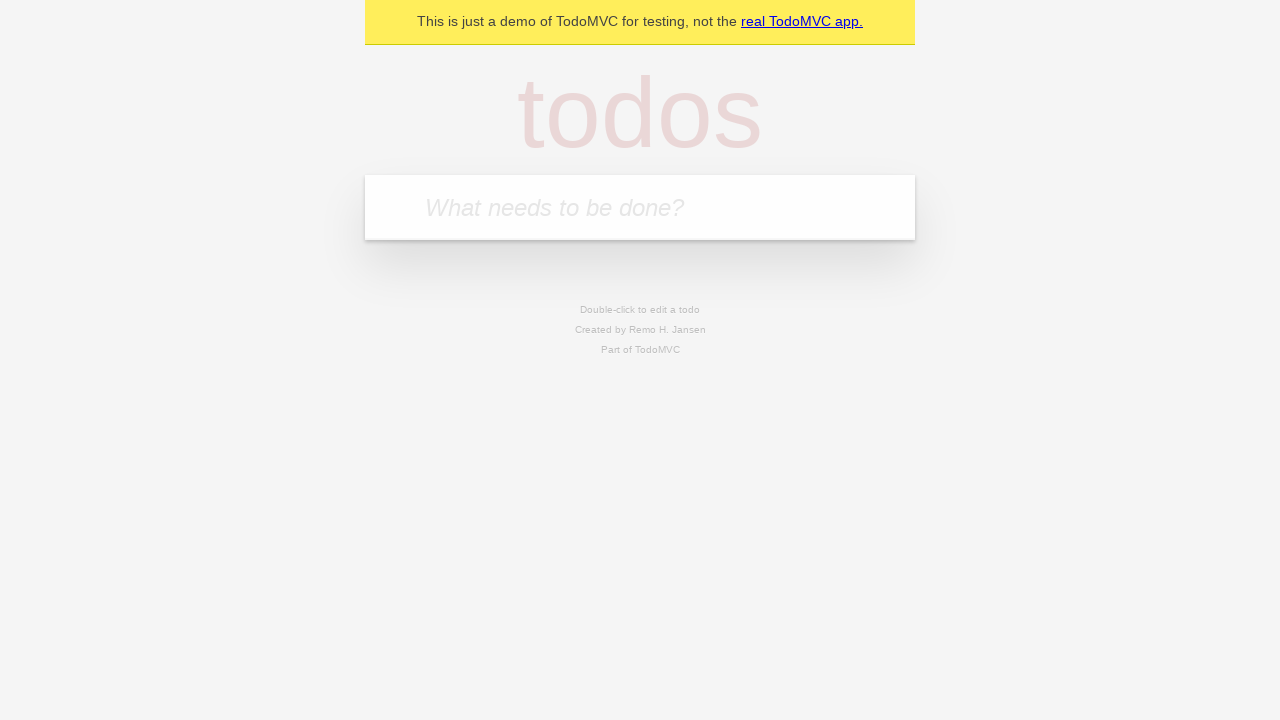

Filled todo input with 'buy some cheese' on internal:attr=[placeholder="What needs to be done?"i]
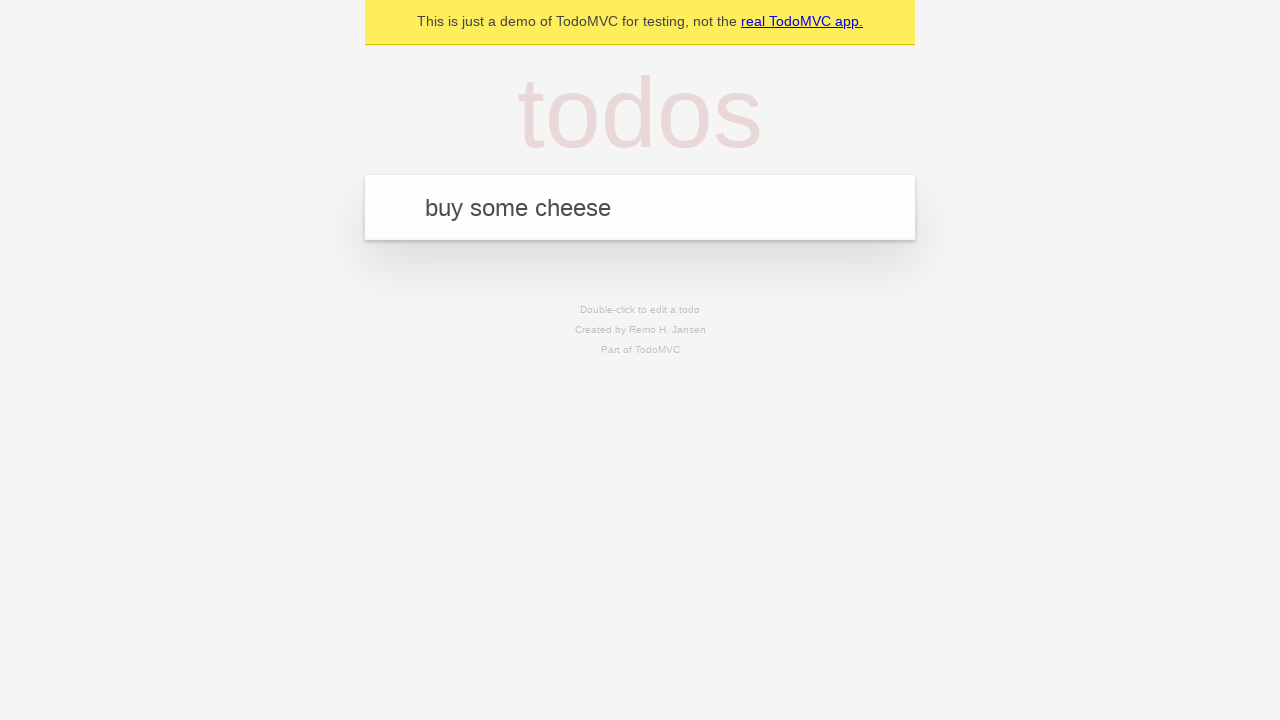

Pressed Enter to add first todo on internal:attr=[placeholder="What needs to be done?"i]
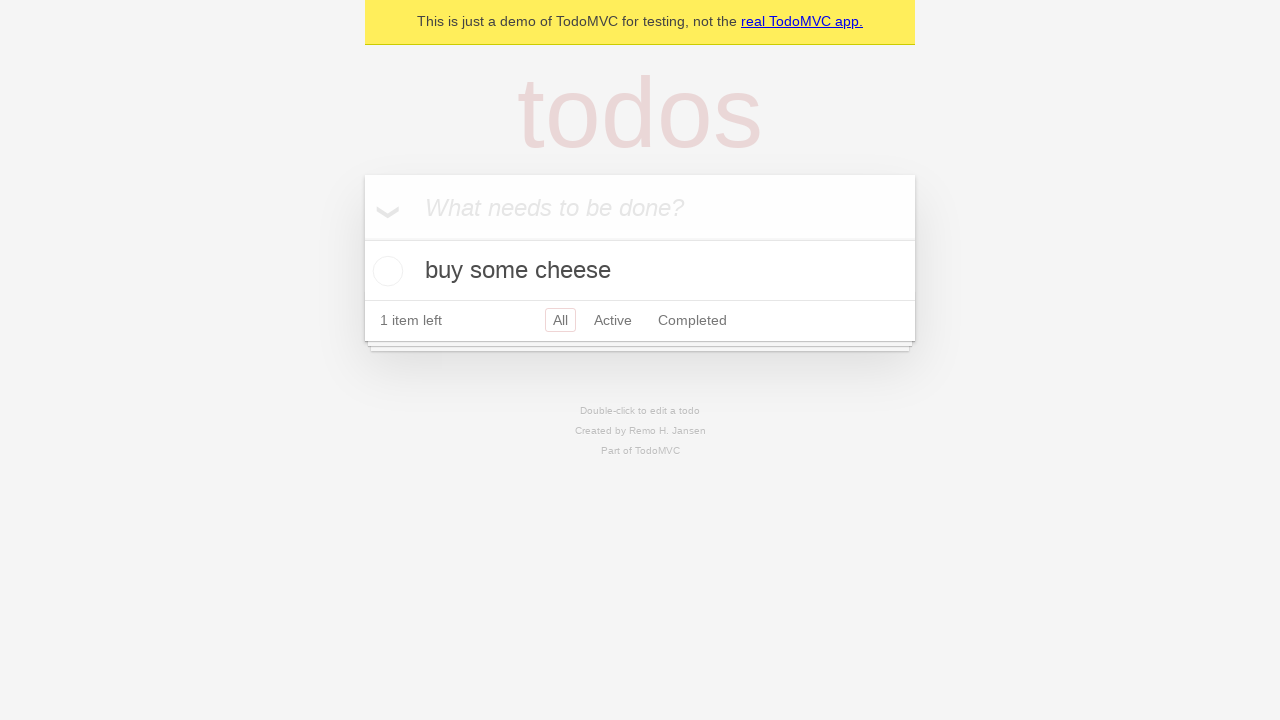

Filled todo input with 'feed the cat' on internal:attr=[placeholder="What needs to be done?"i]
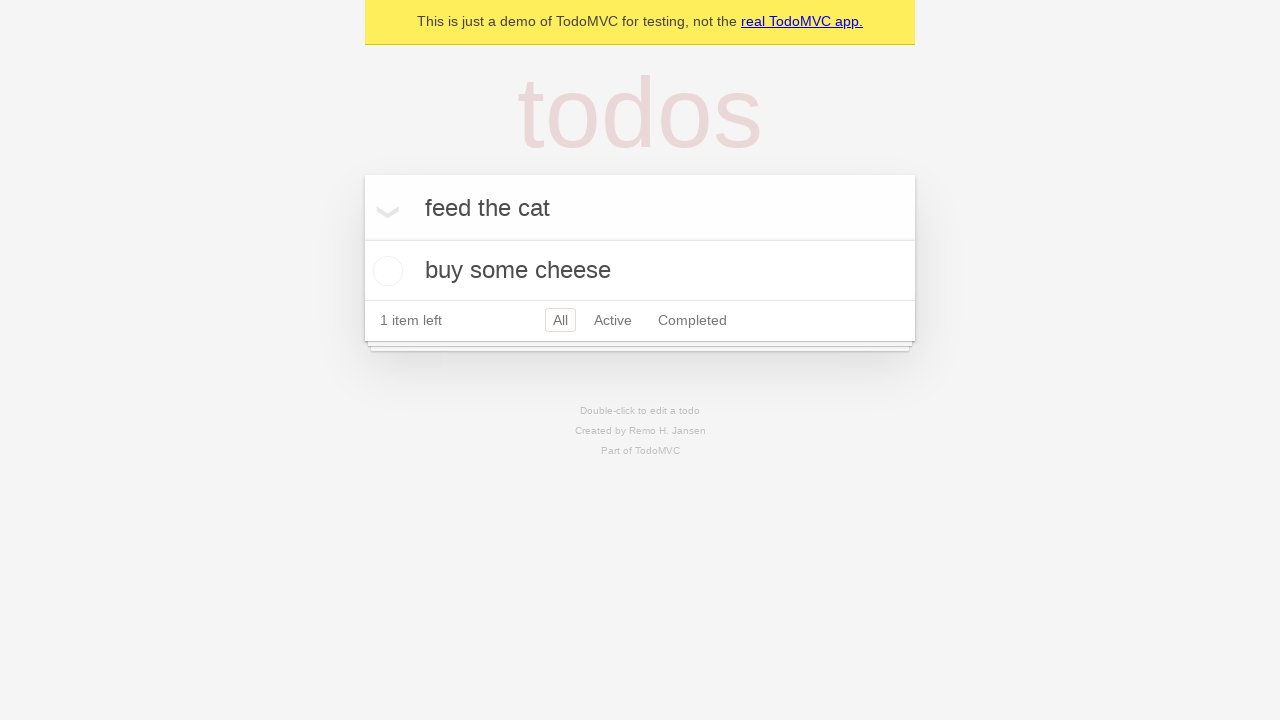

Pressed Enter to add second todo on internal:attr=[placeholder="What needs to be done?"i]
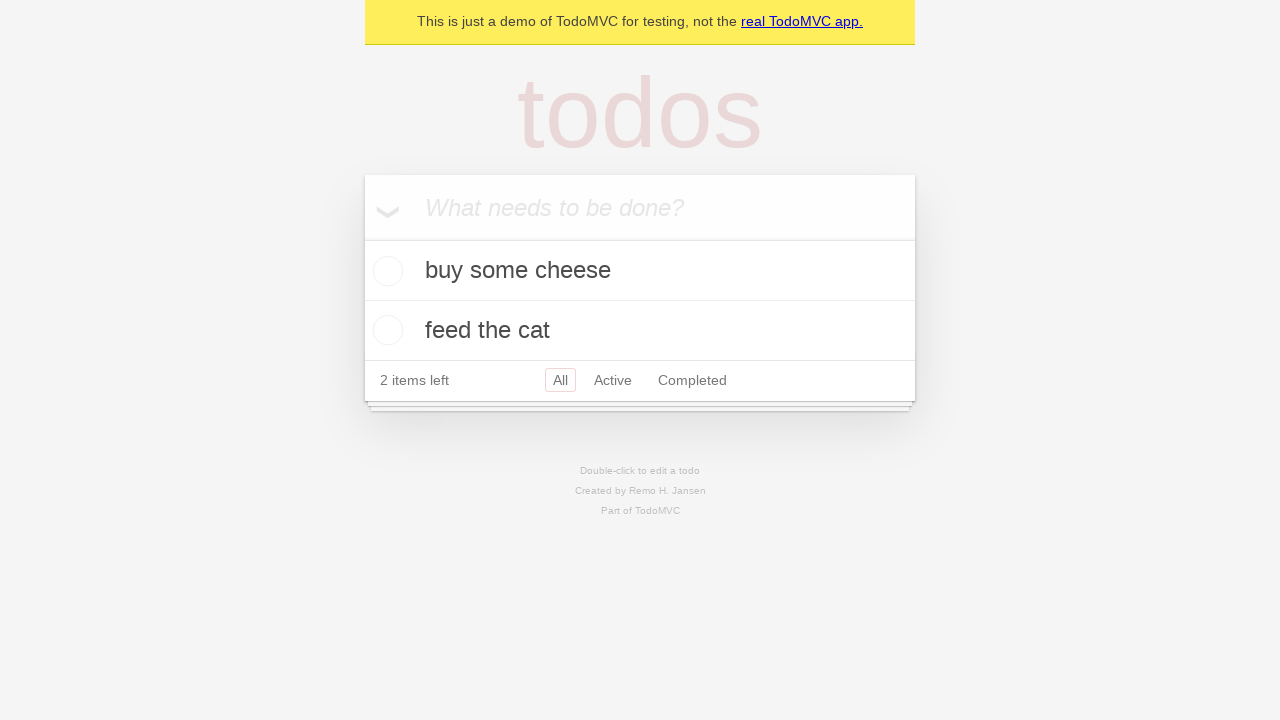

Second todo item appeared on the page
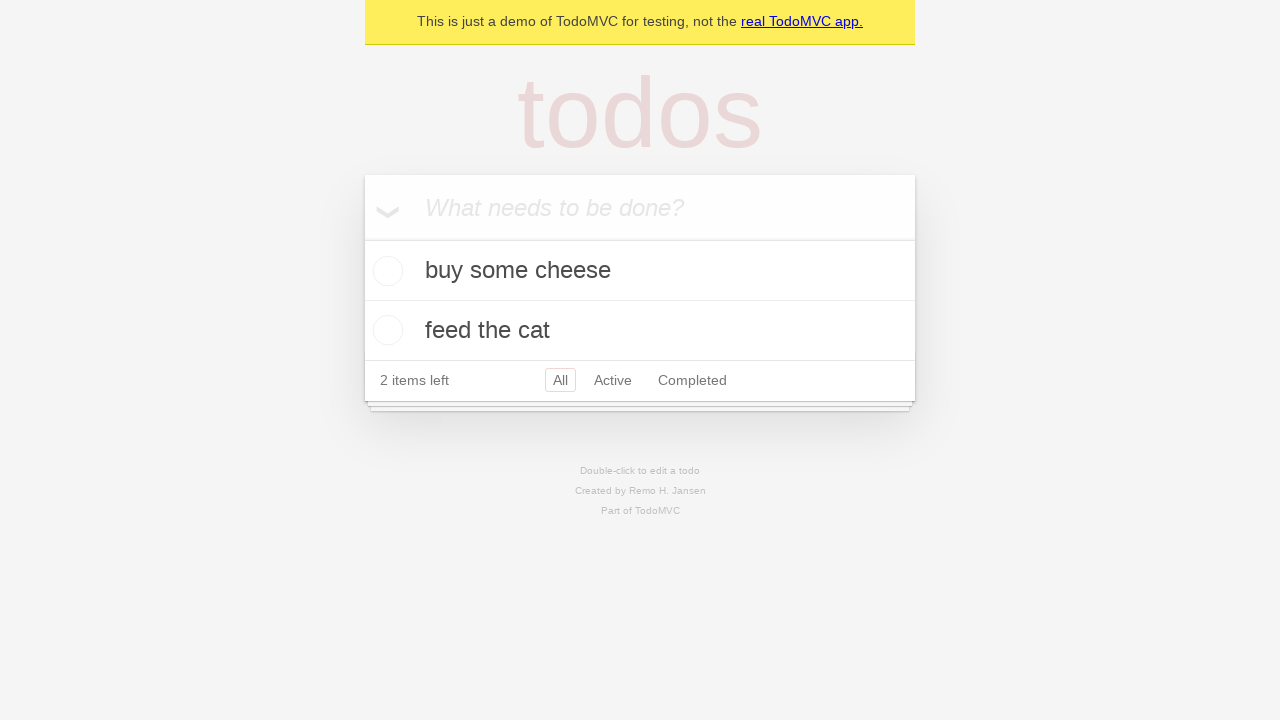

Marked first todo as complete by checking its checkbox at (385, 271) on internal:testid=[data-testid="todo-item"s] >> nth=0 >> internal:role=checkbox
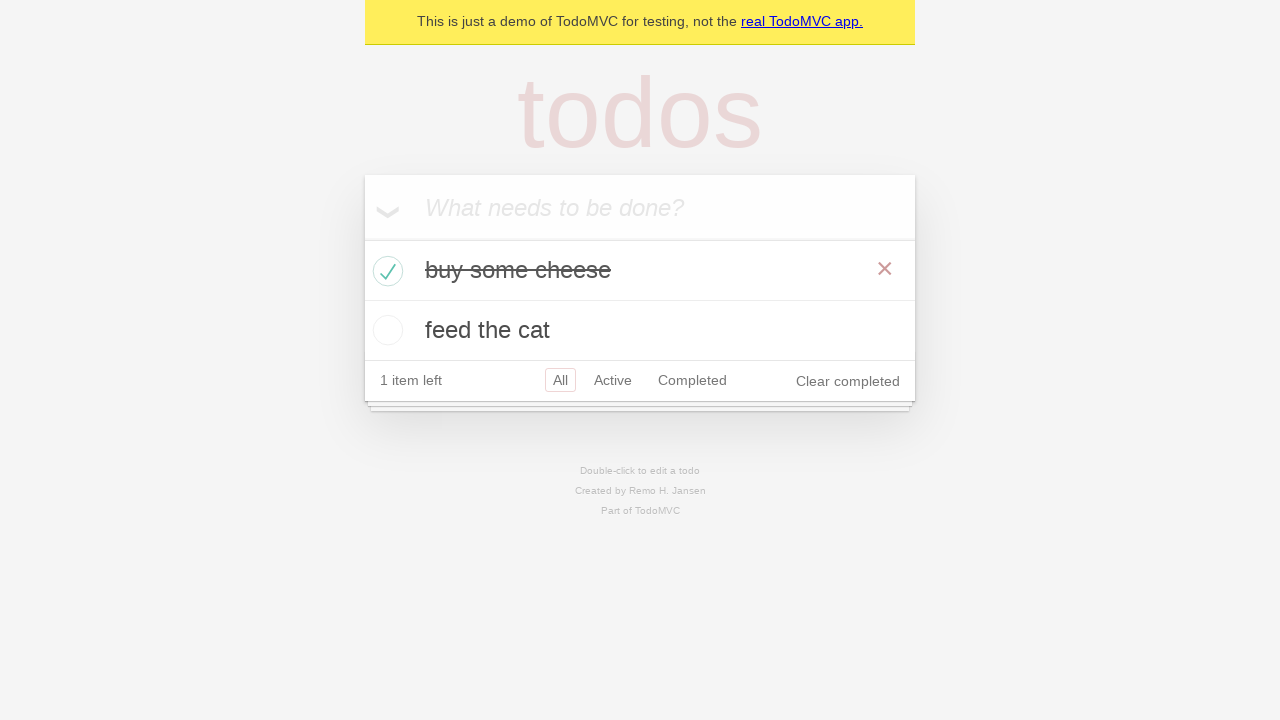

Reloaded the page to verify data persistence
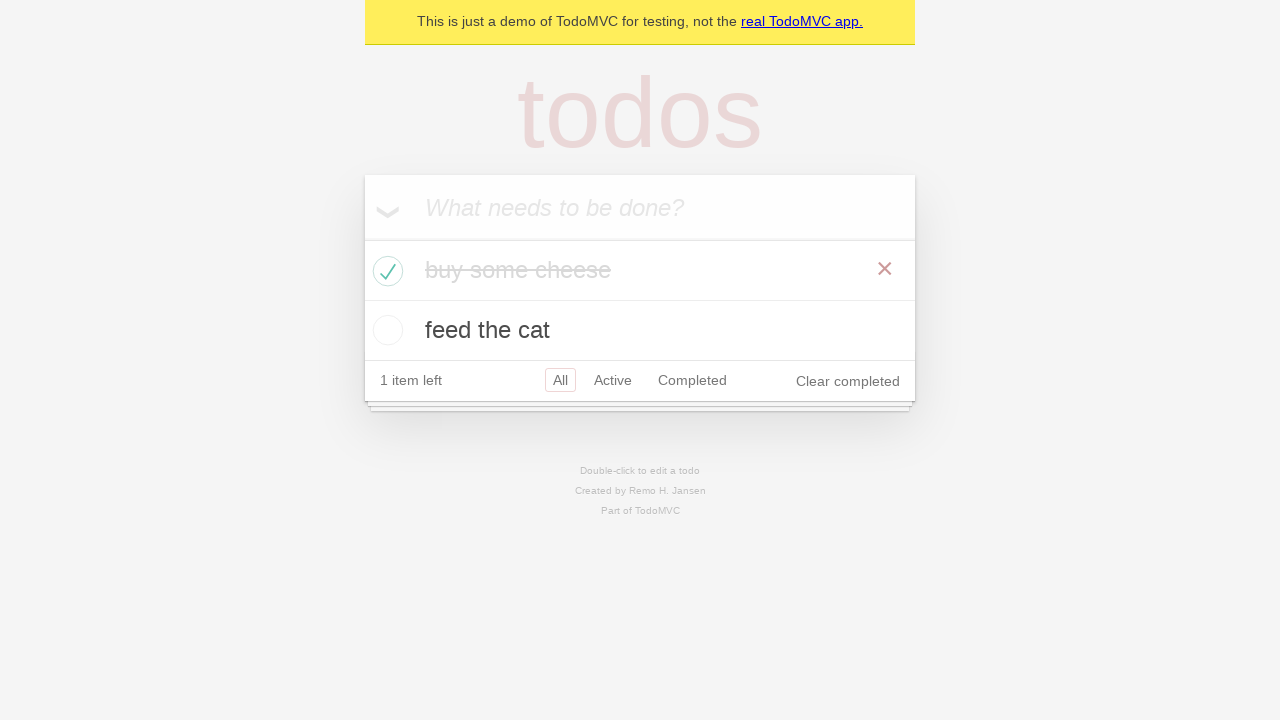

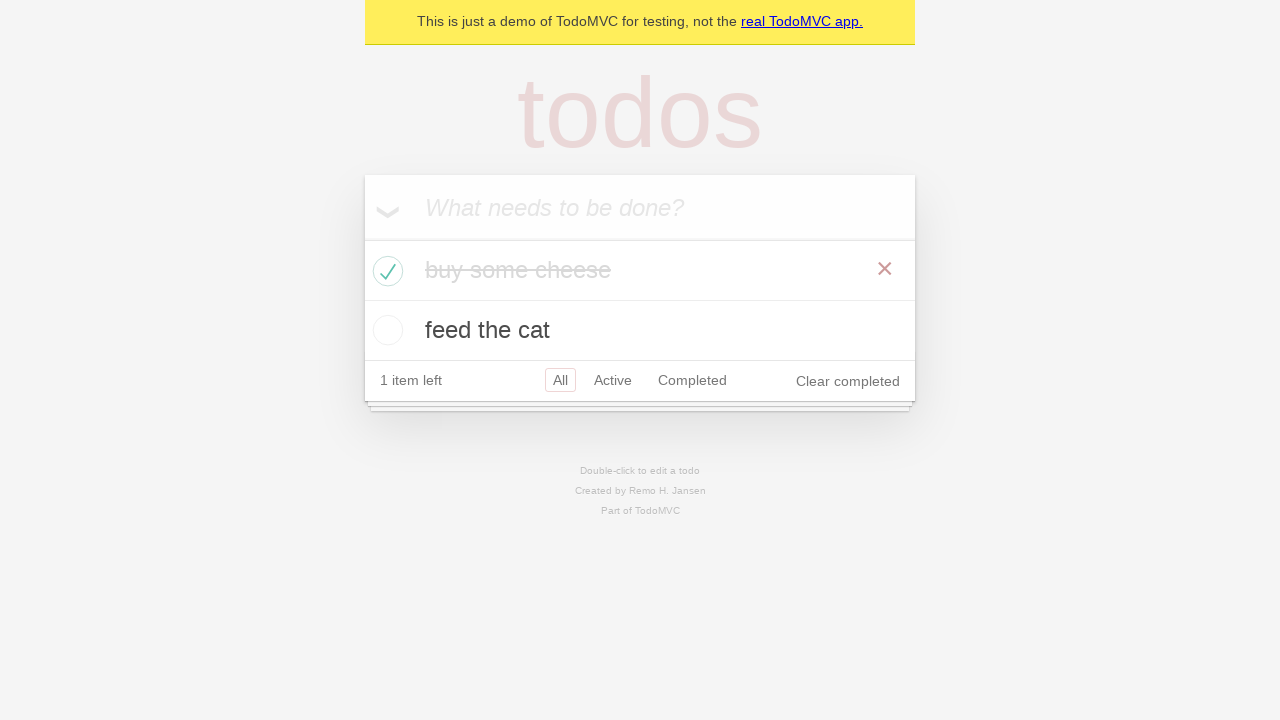